Tests popup window handling by opening a new window, switching between windows, and closing them

Starting URL: https://omayo.blogspot.com

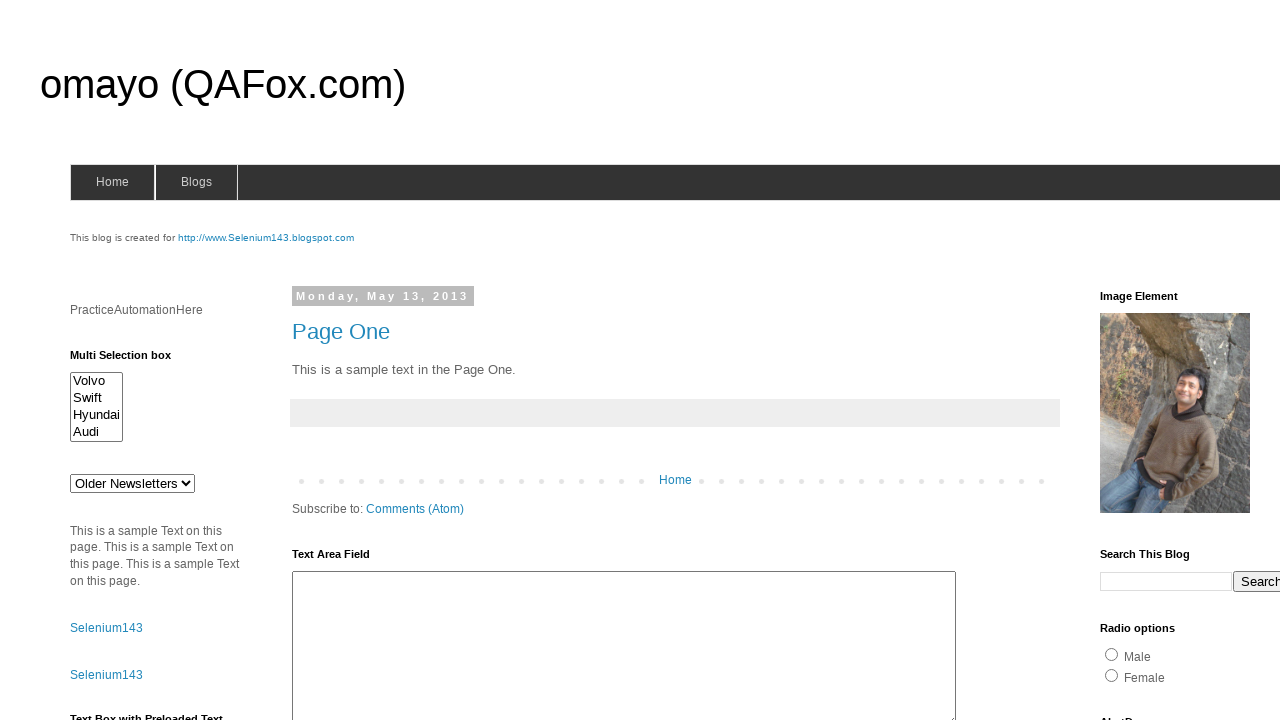

Stored main page context
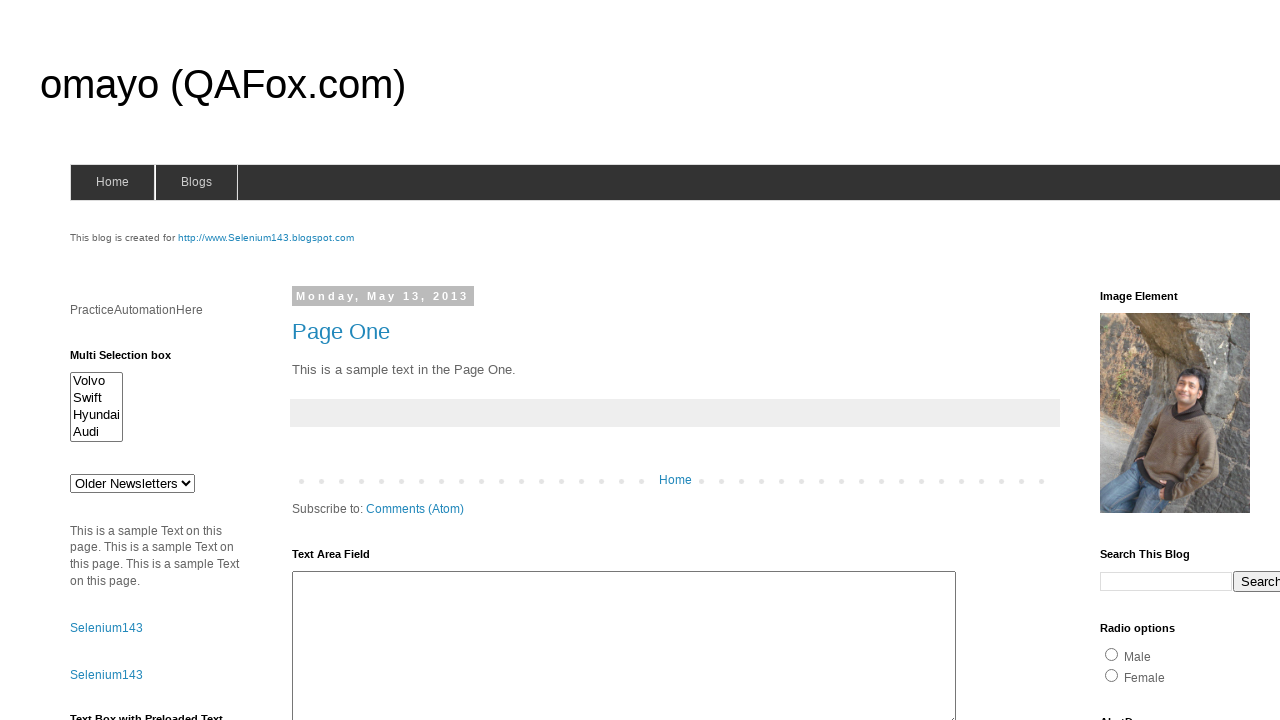

Clicked link to open popup window at (132, 360) on text=Open a popup window
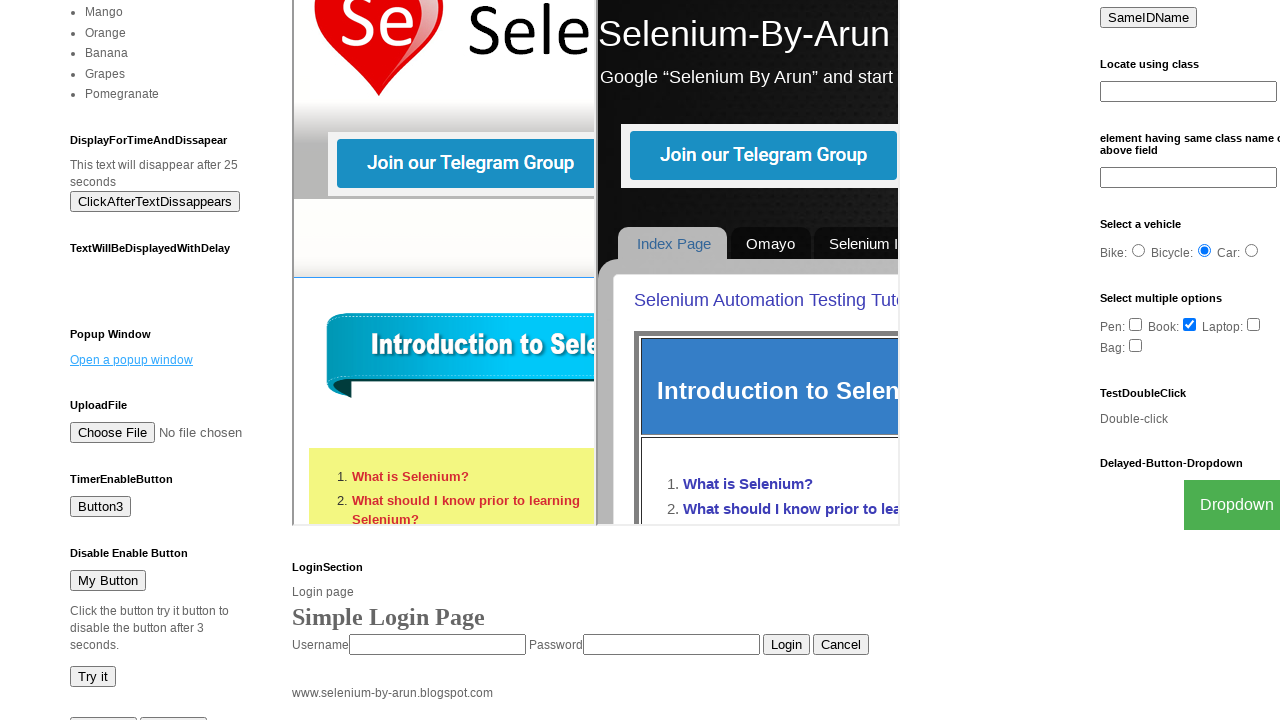

Popup window opened and captured
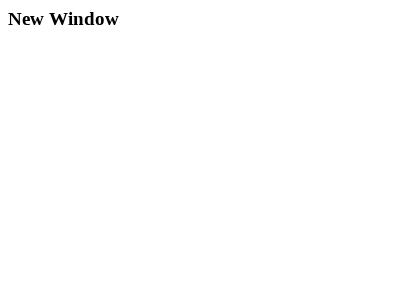

Closed popup window
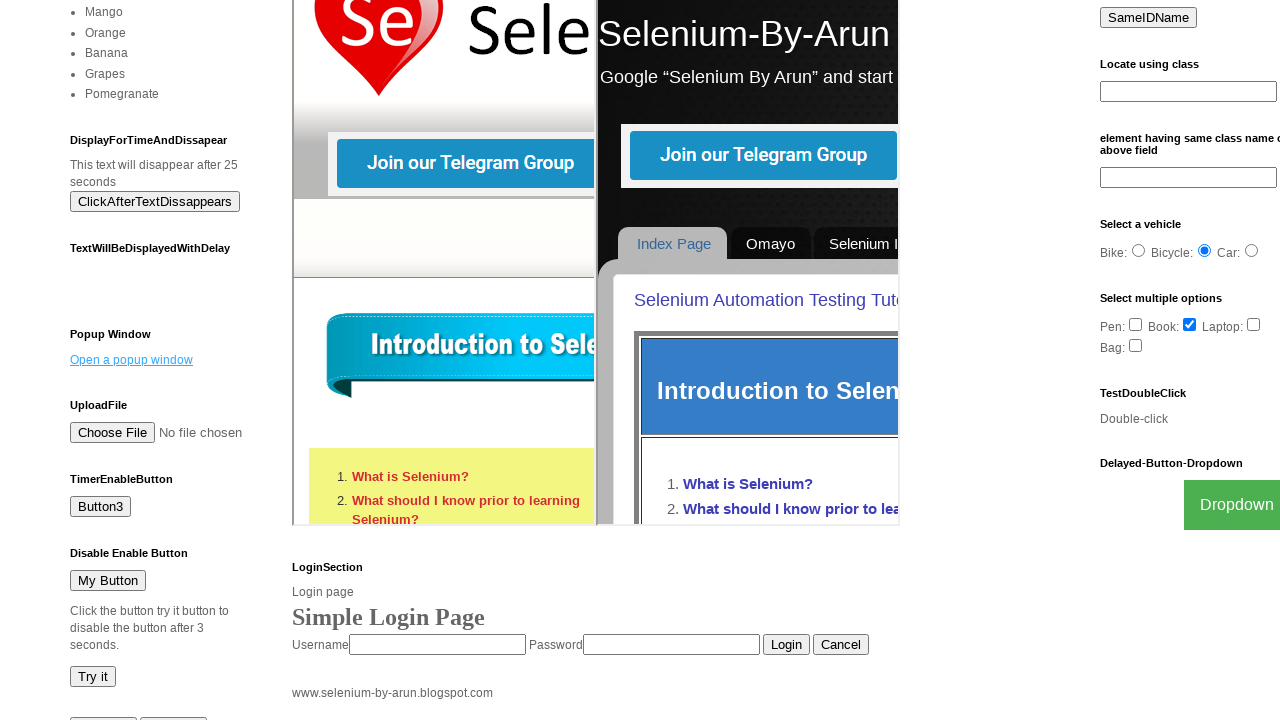

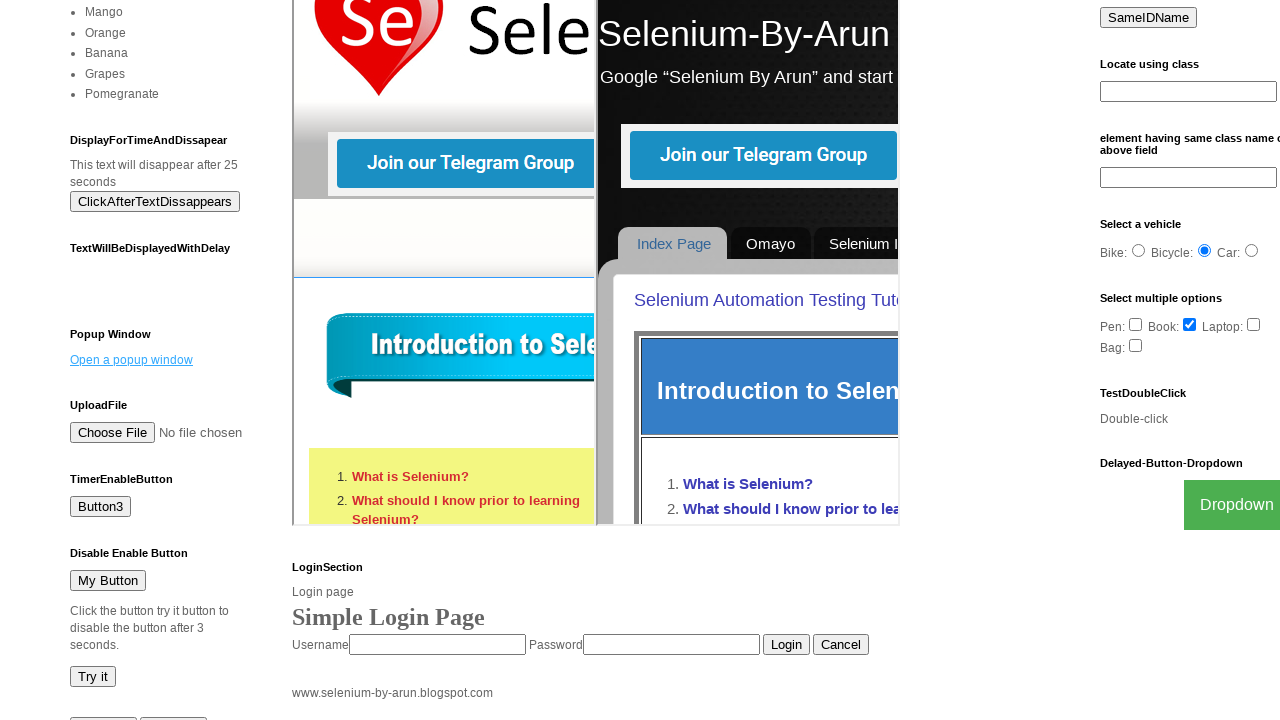